Tests un-marking todo items as complete by unchecking them

Starting URL: https://demo.playwright.dev/todomvc

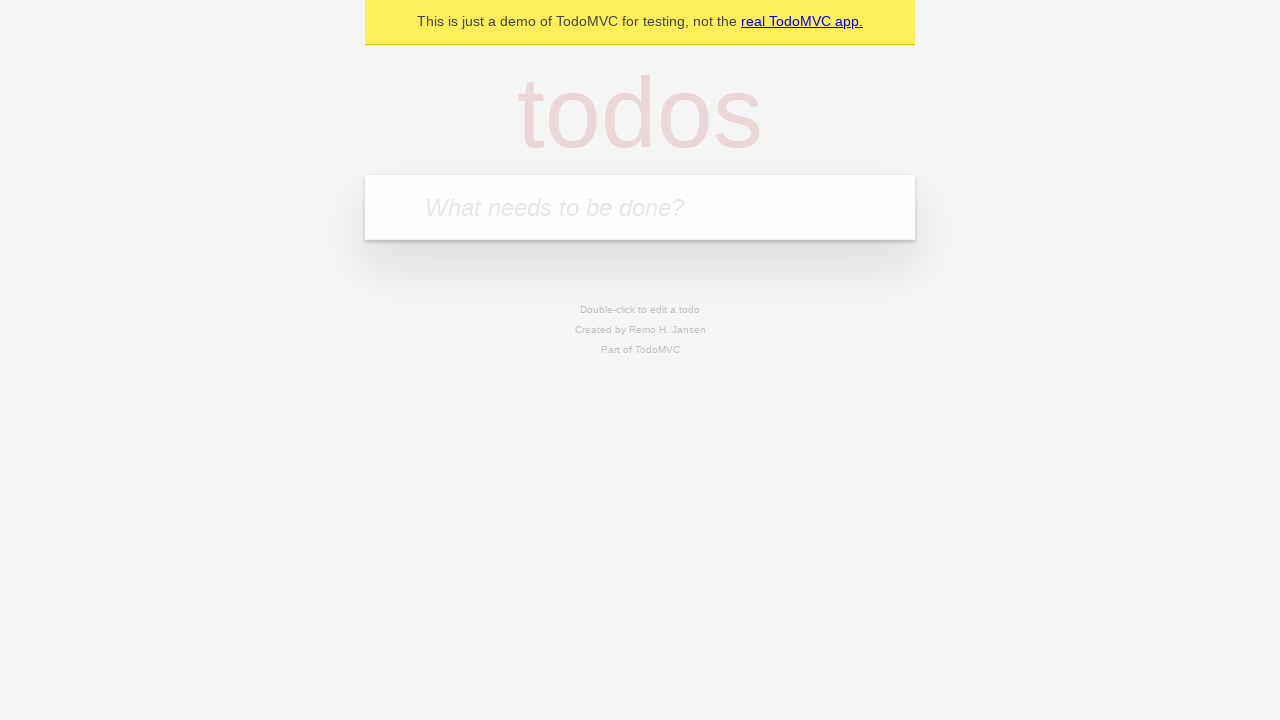

Filled todo input with 'buy some cheese' on internal:attr=[placeholder="What needs to be done?"i]
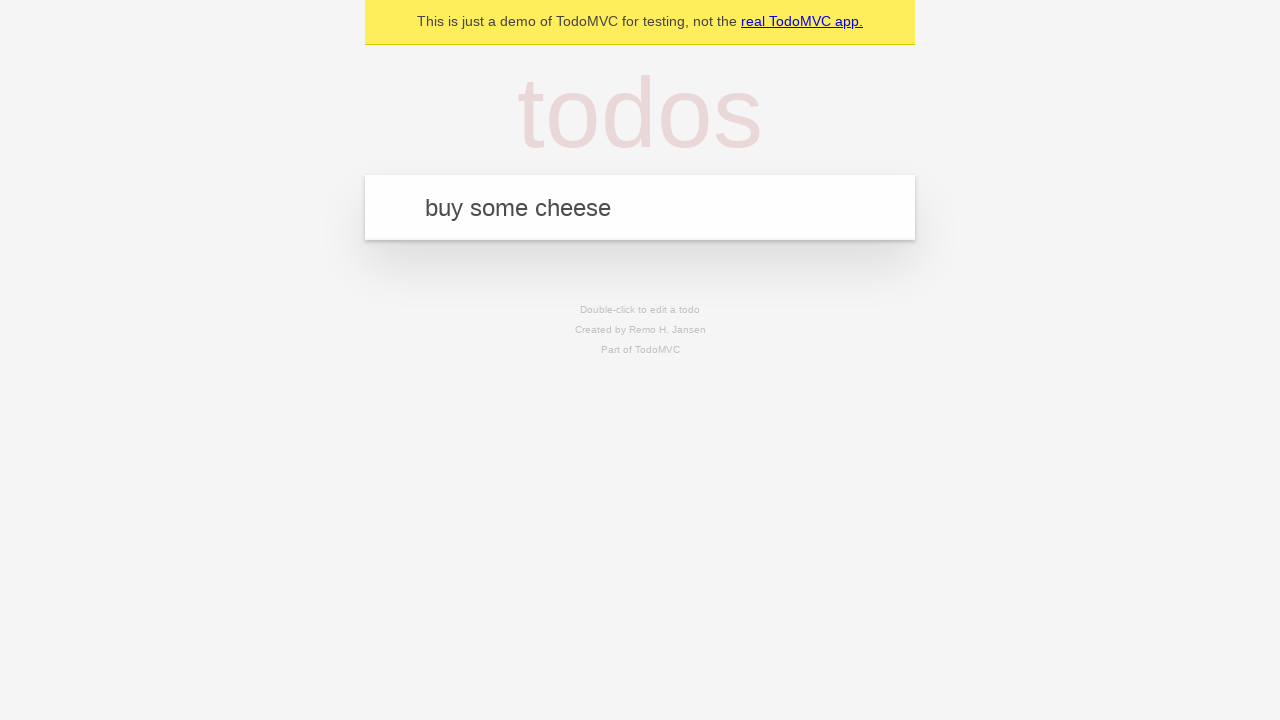

Pressed Enter to create first todo item on internal:attr=[placeholder="What needs to be done?"i]
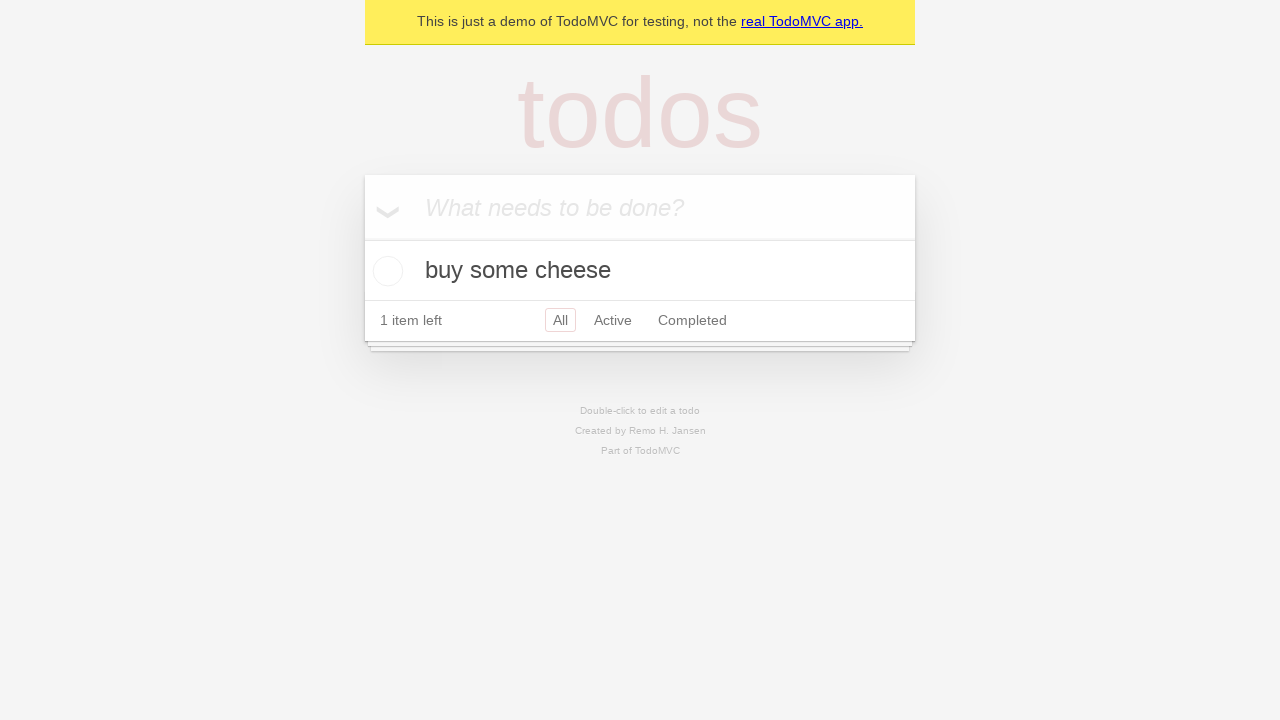

Filled todo input with 'feed the cat' on internal:attr=[placeholder="What needs to be done?"i]
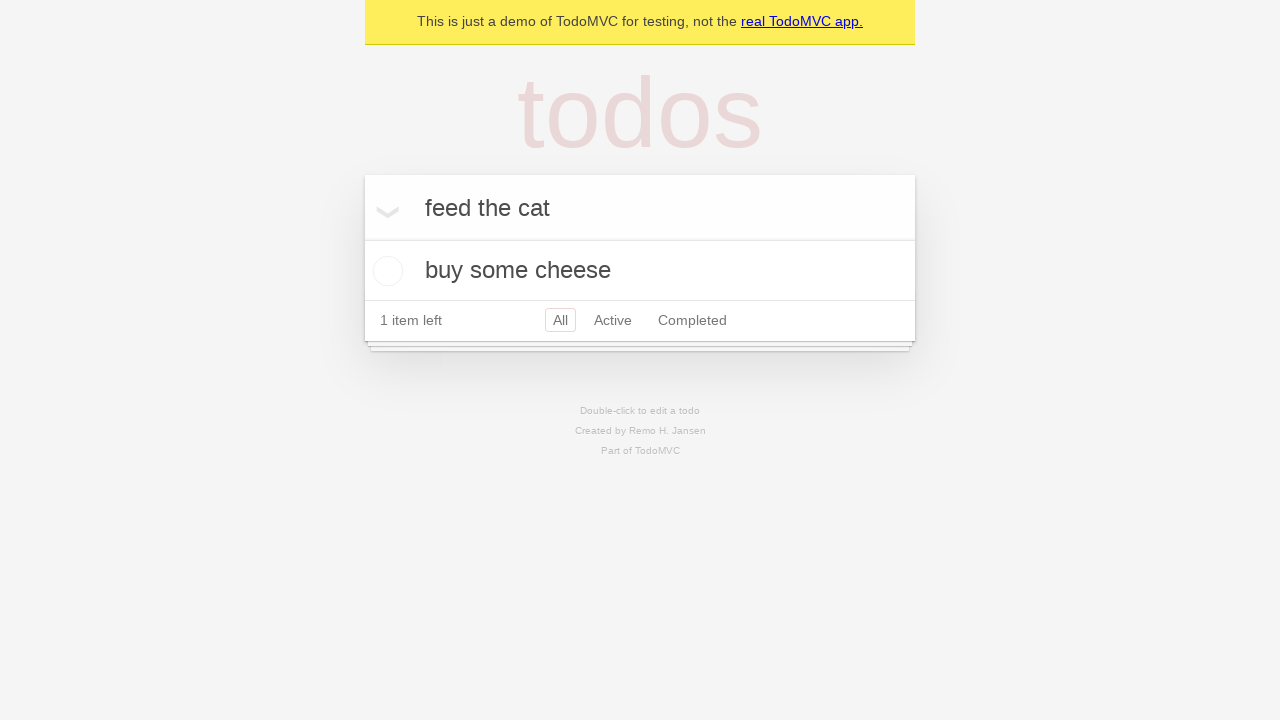

Pressed Enter to create second todo item on internal:attr=[placeholder="What needs to be done?"i]
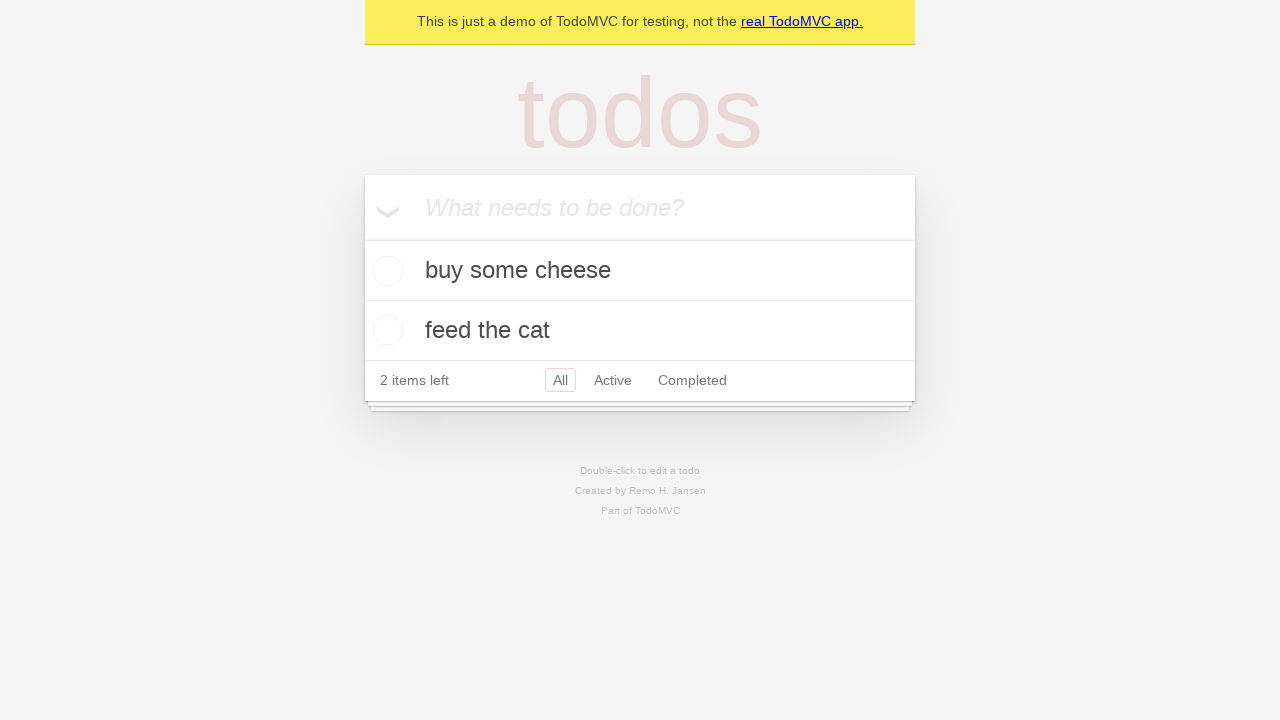

Checked first todo item as complete at (385, 271) on internal:testid=[data-testid="todo-item"s] >> nth=0 >> internal:role=checkbox
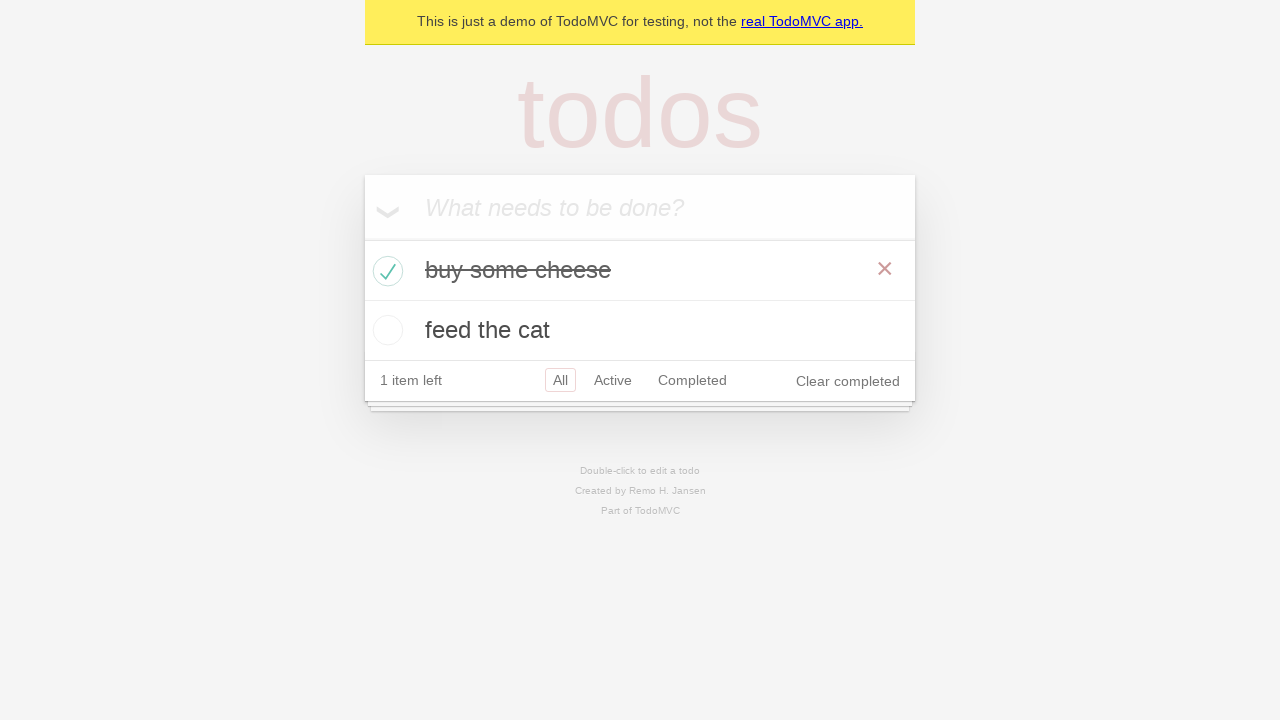

Unchecked first todo item to mark as incomplete at (385, 271) on internal:testid=[data-testid="todo-item"s] >> nth=0 >> internal:role=checkbox
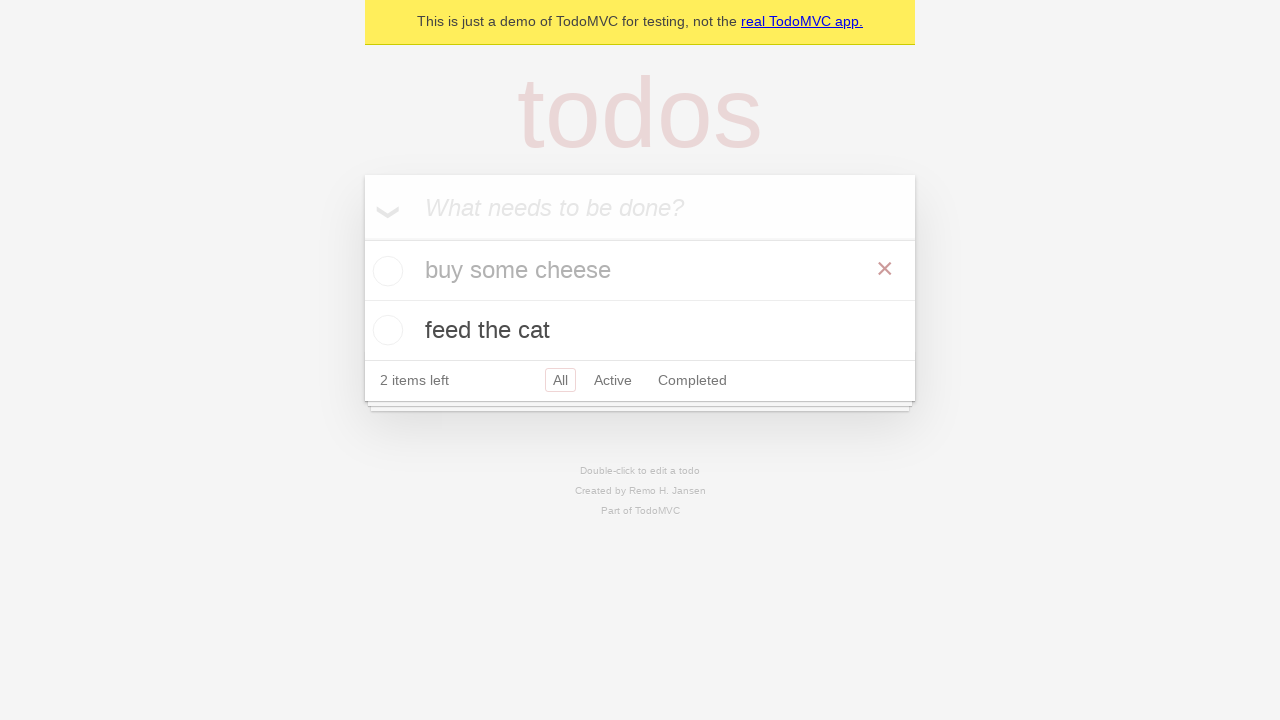

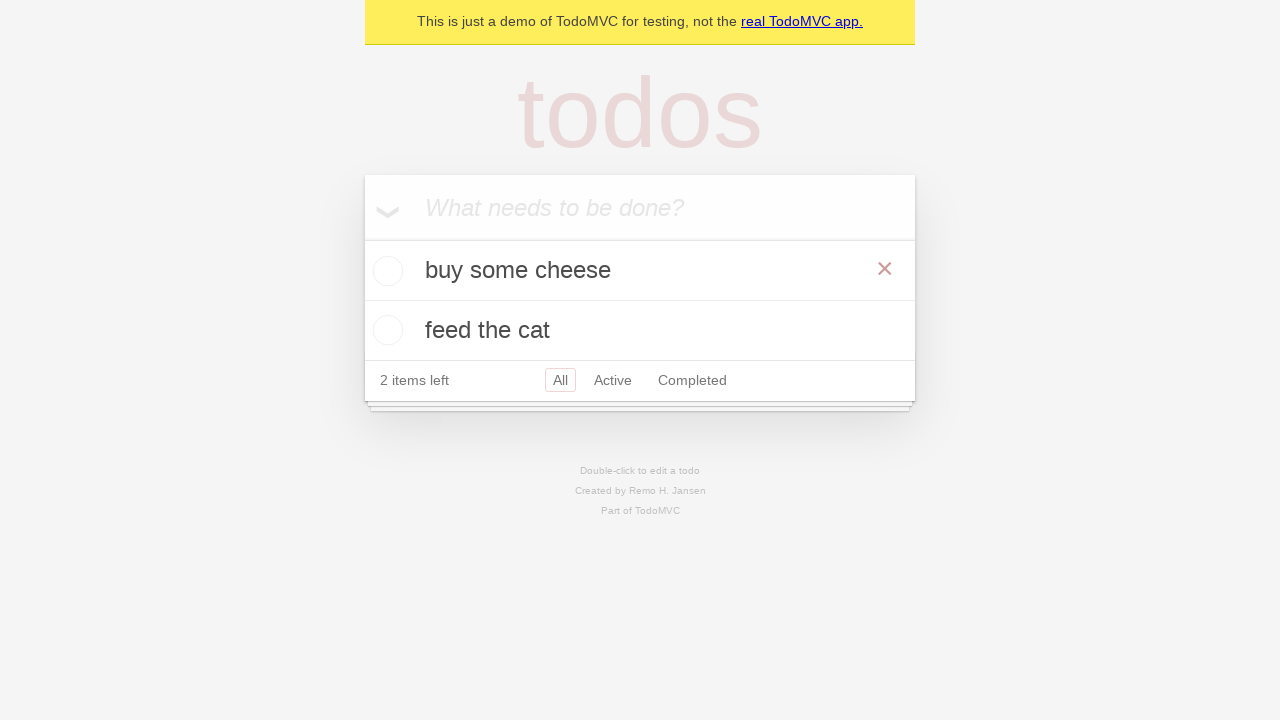